Tests registration form validation when confirm password does not match the original password

Starting URL: https://alada.vn/tai-khoan/dang-ky.html

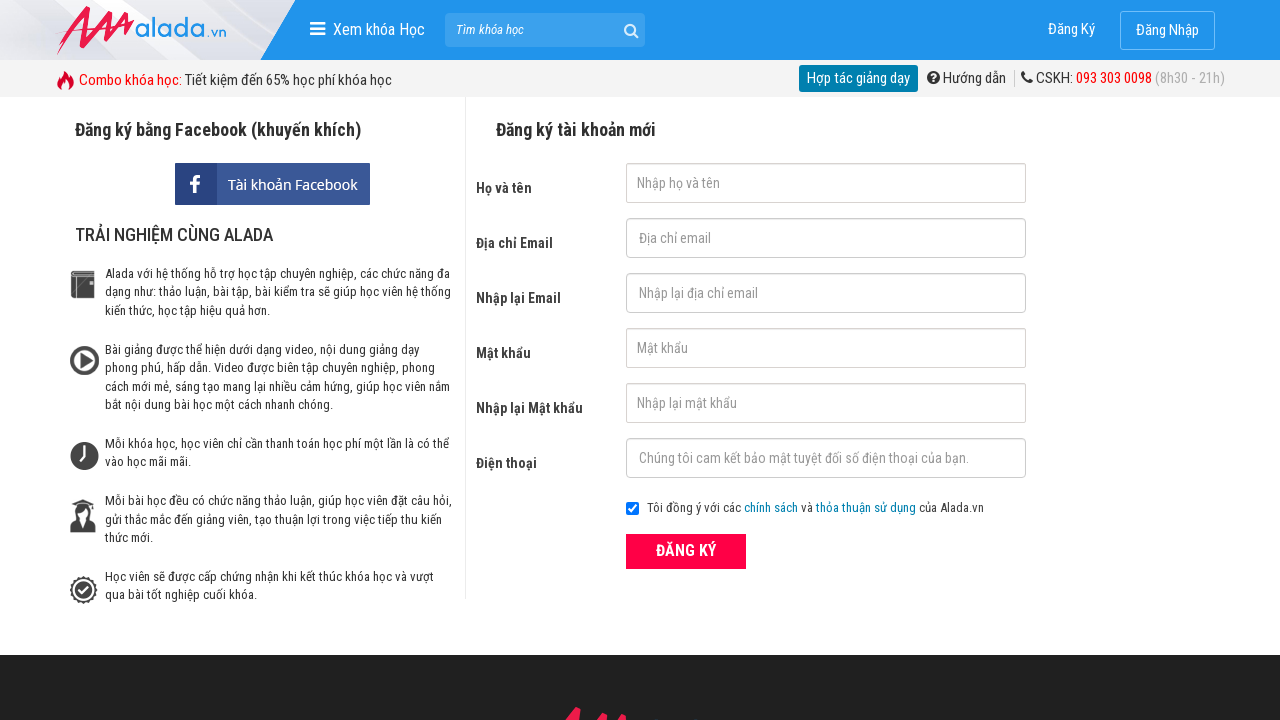

Filled first name field with 'tester' on #txtFirstname
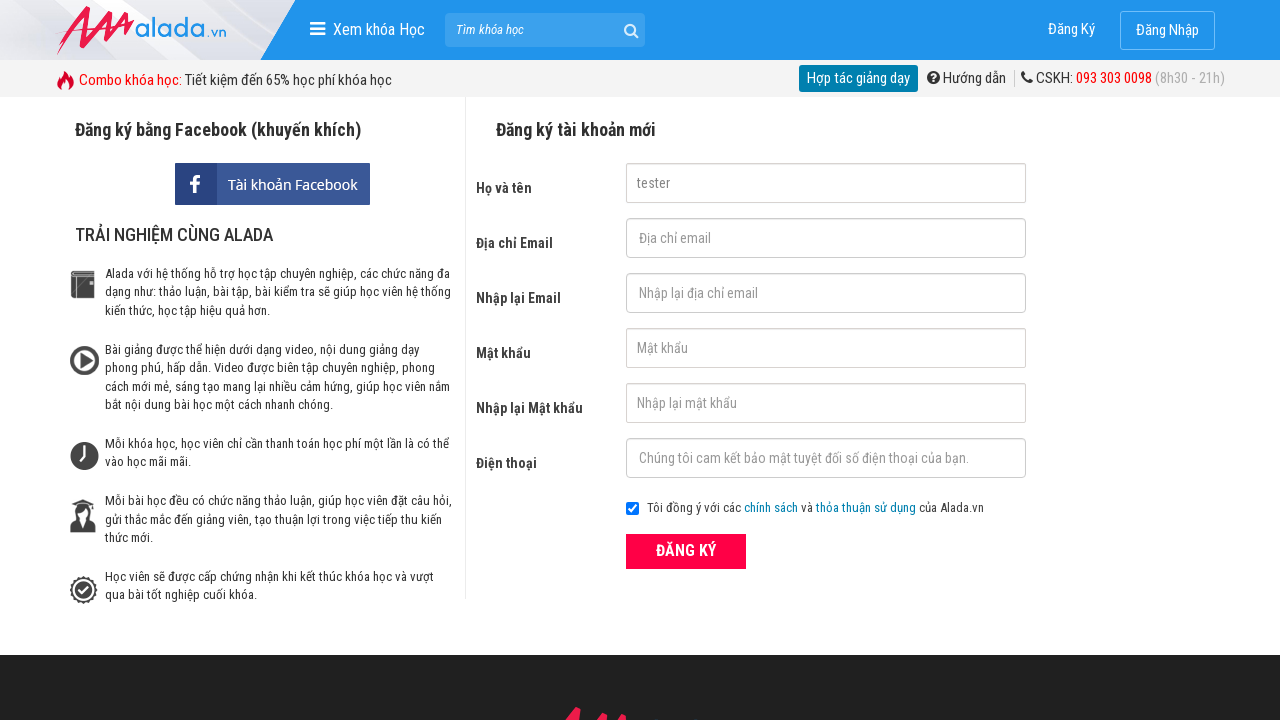

Filled email field with 'tester26@gmail.com' on #txtEmail
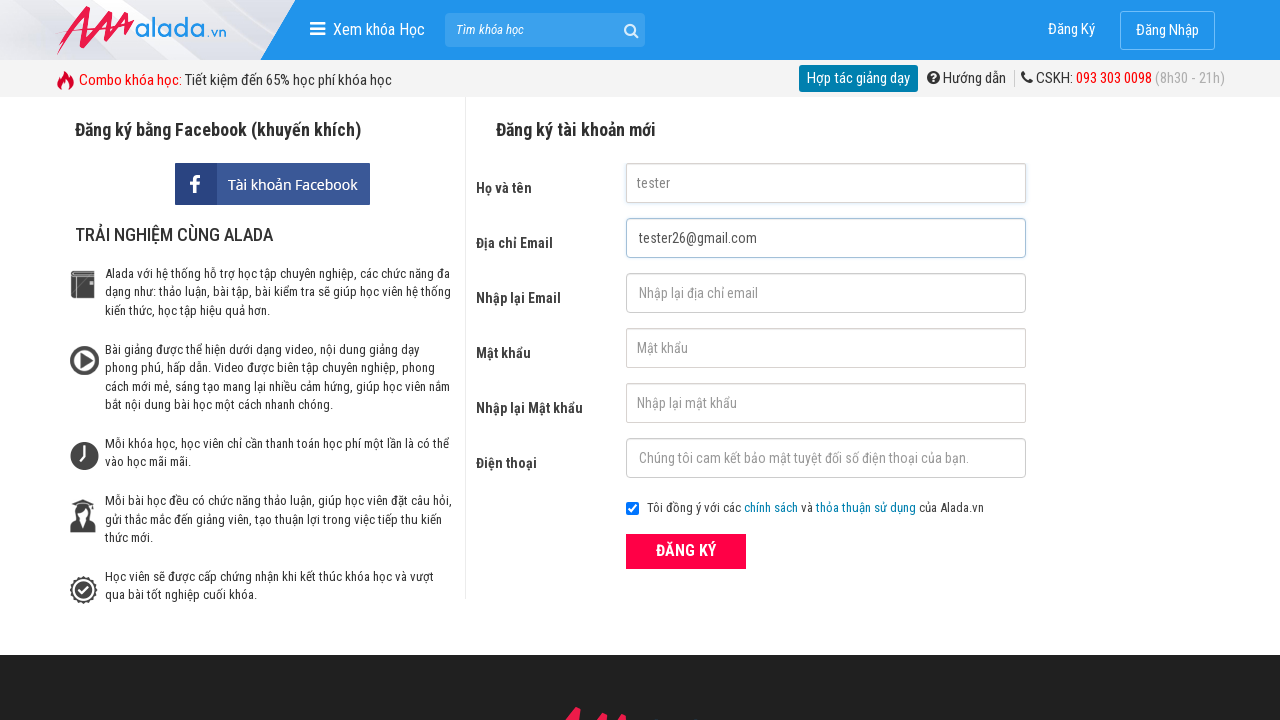

Filled confirm email field with 'tester26@gmail.com' on #txtCEmail
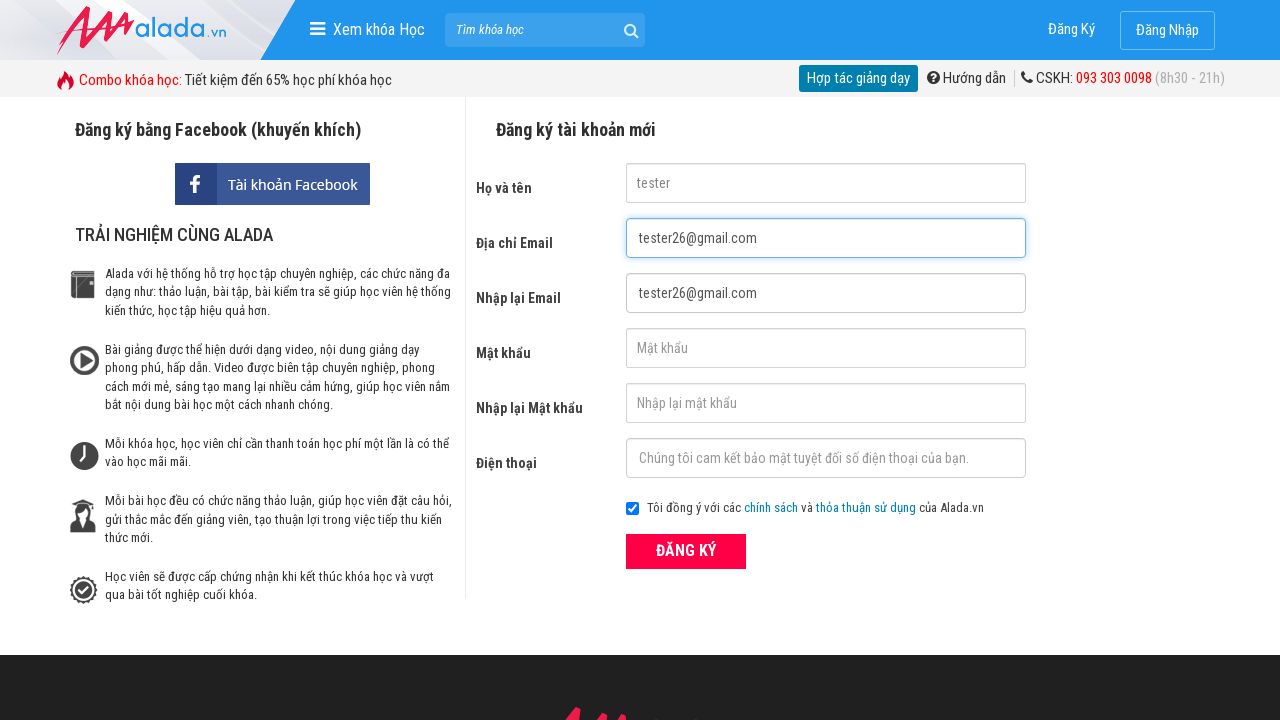

Filled phone field with '0351234567' on #txtPhone
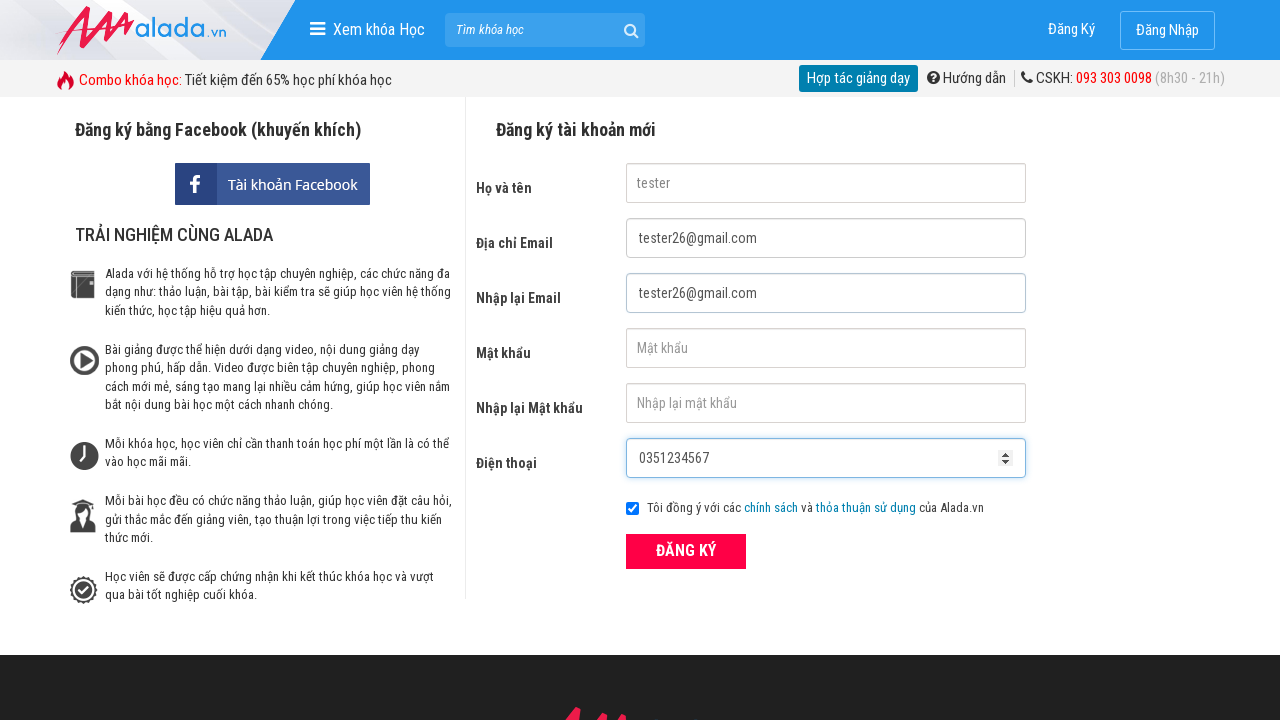

Filled password field with '12345' on #txtPassword
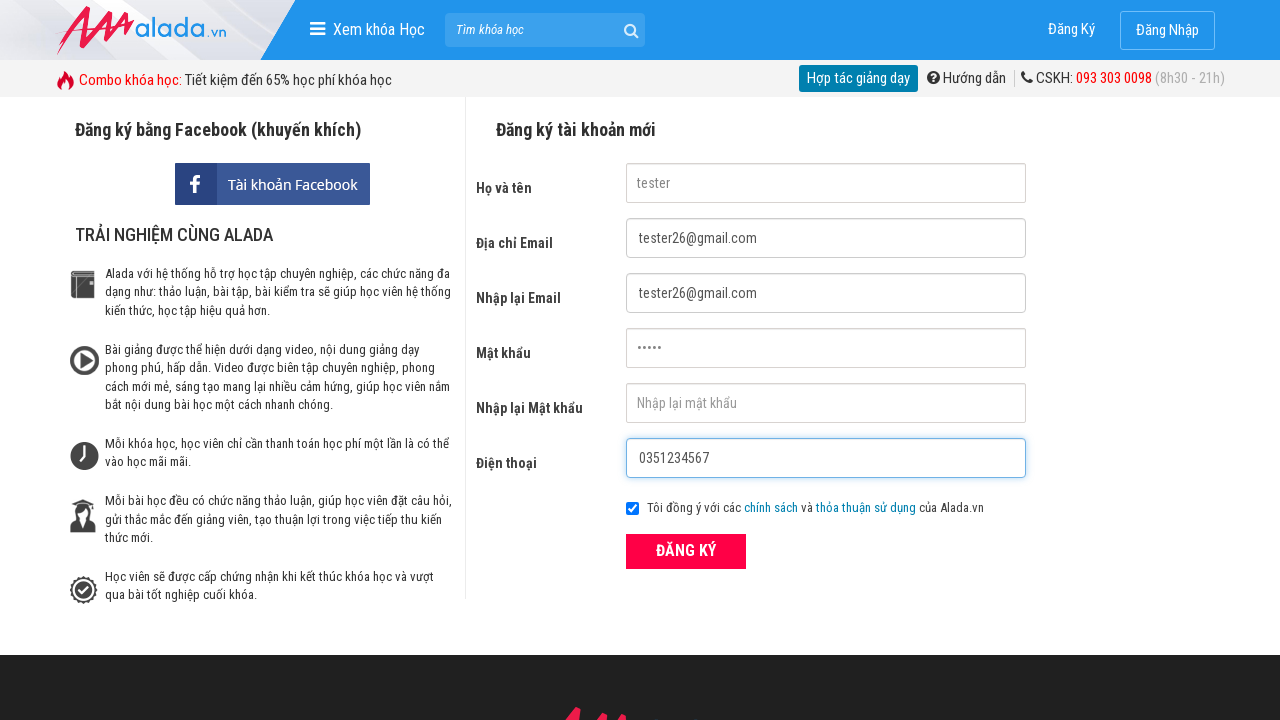

Filled confirm password field with '1234567' (mismatched password) on #txtCPassword
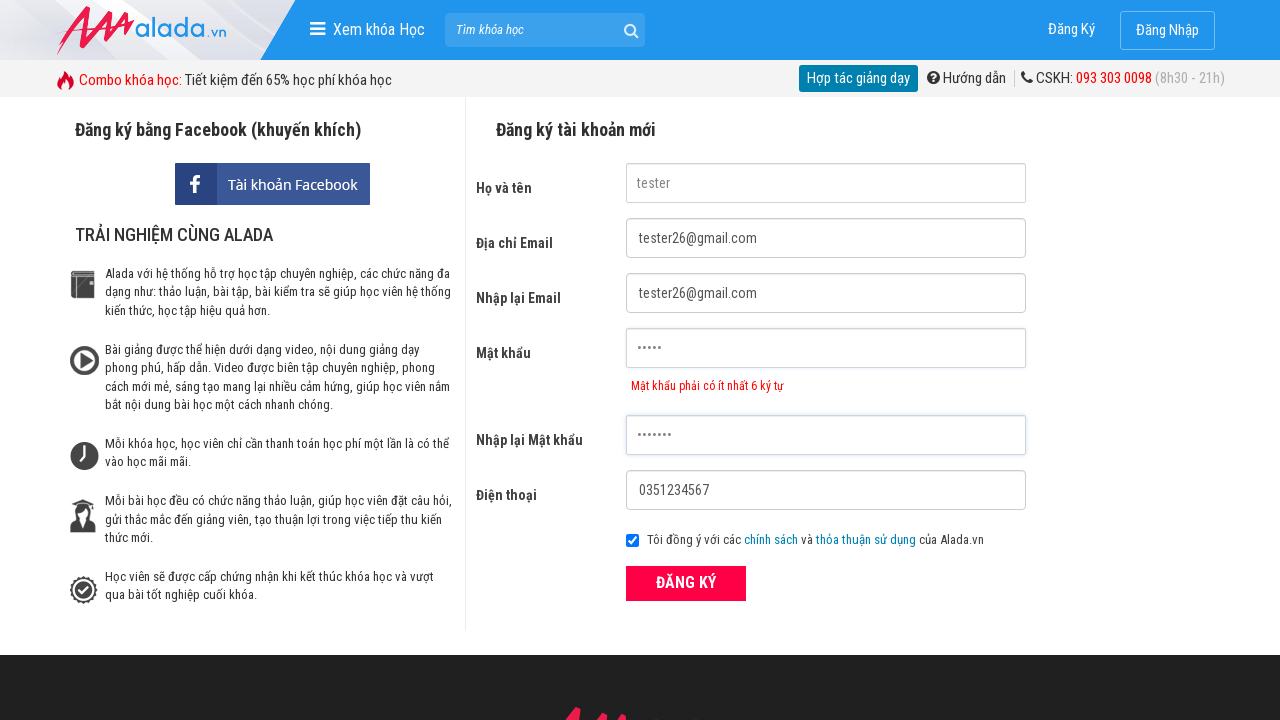

Clicked ĐĂNG KÝ (Register) button at (686, 583) on xpath=//div[contains(@class,'frmRegister')]//button[text()='ĐĂNG KÝ']
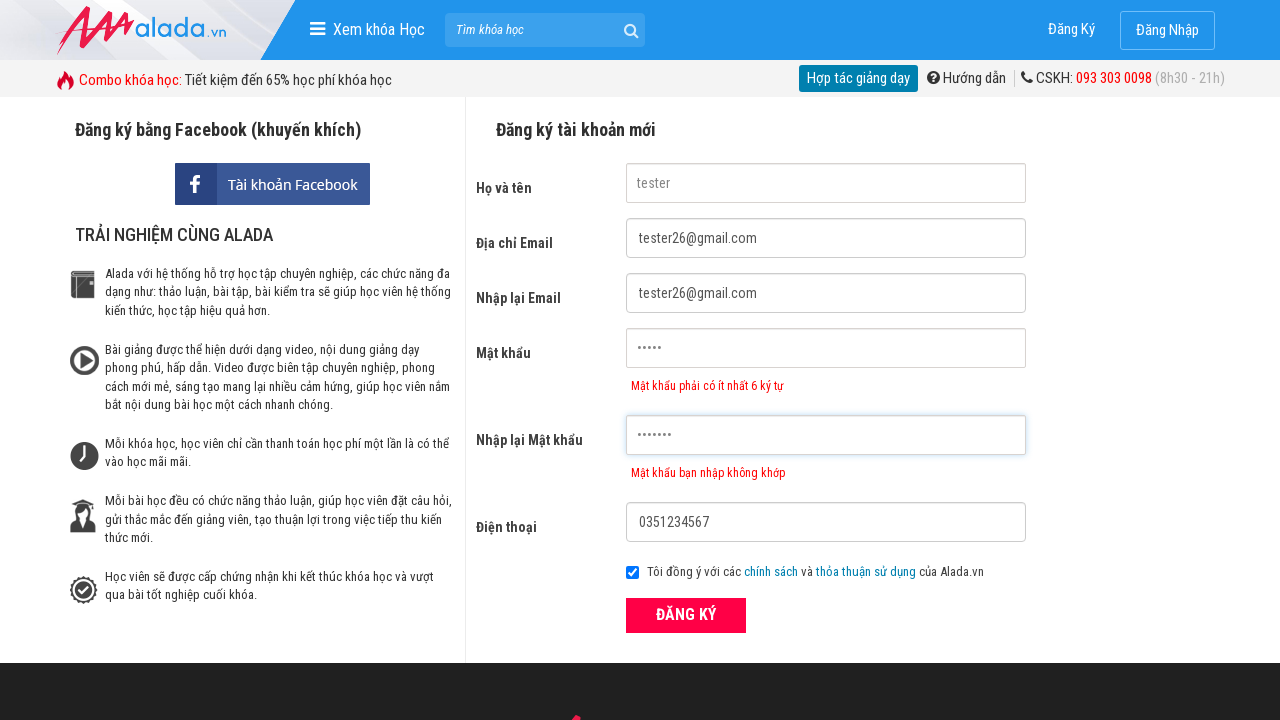

Confirm password error message appeared, validating form rejection for mismatched passwords
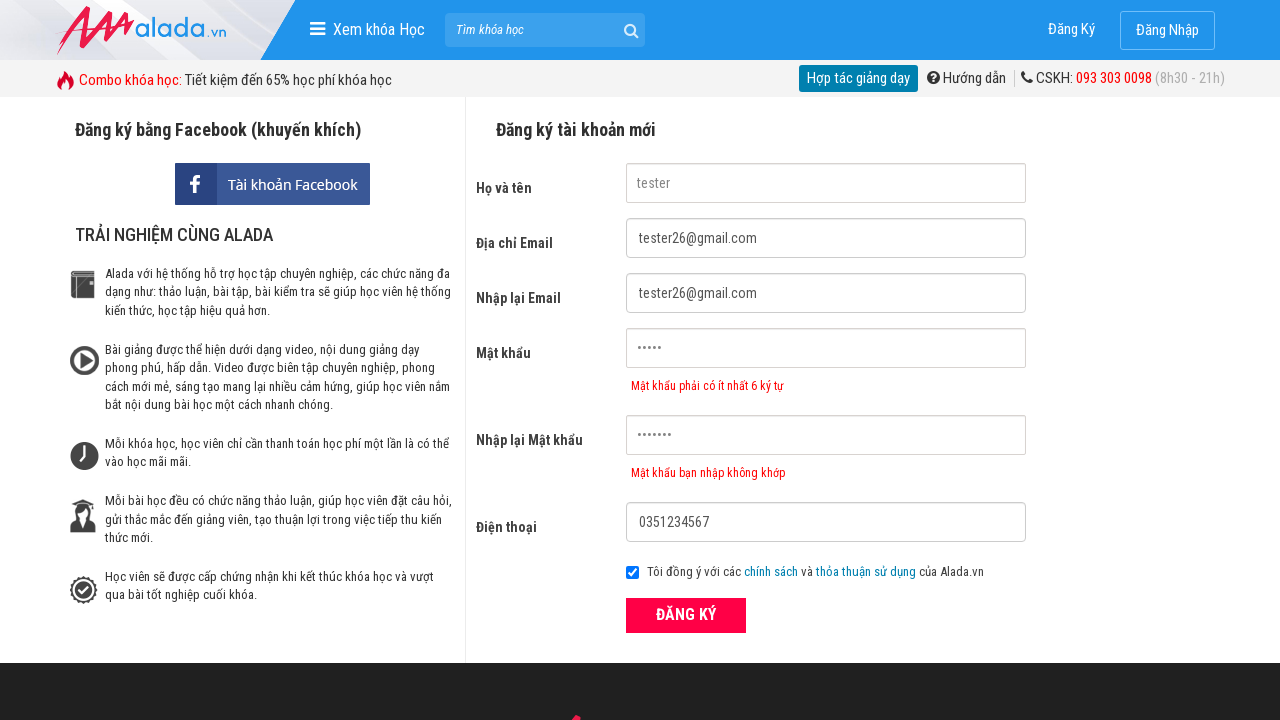

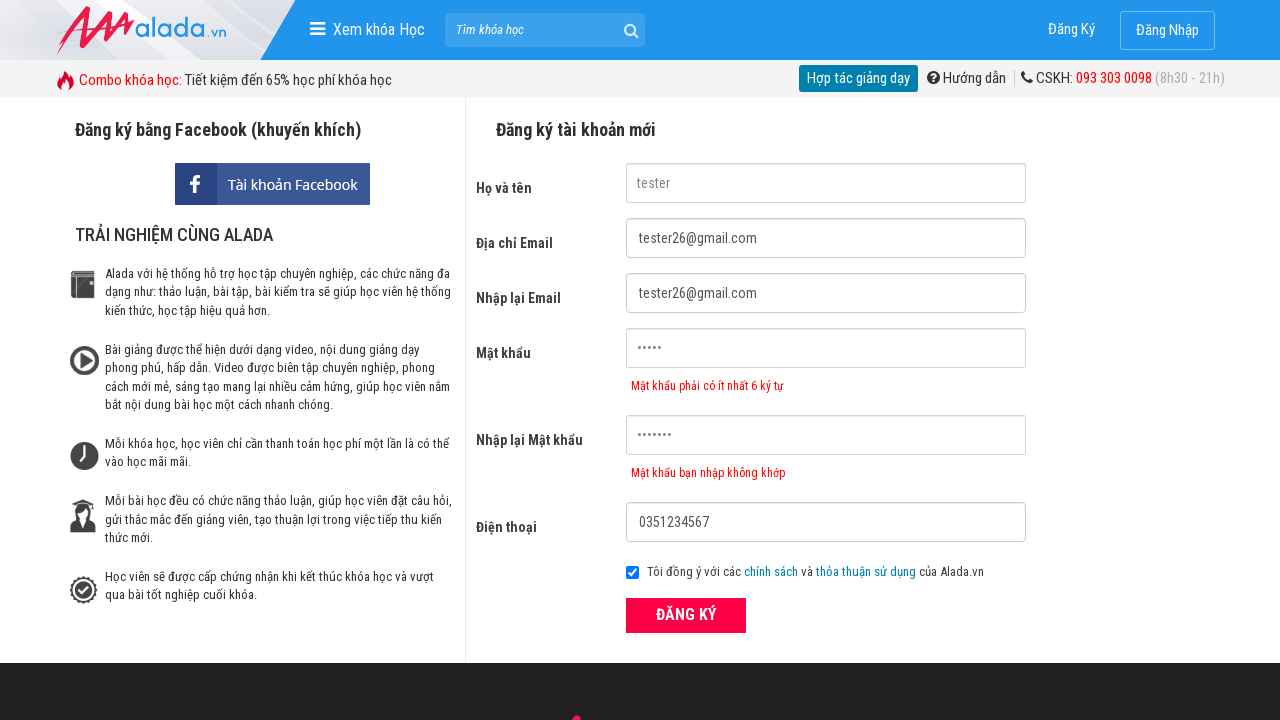